Tests explicit wait functionality by clicking a button that enables a checkbox, then waiting for the checkbox to become clickable before clicking it.

Starting URL: https://omayo.blogspot.com/

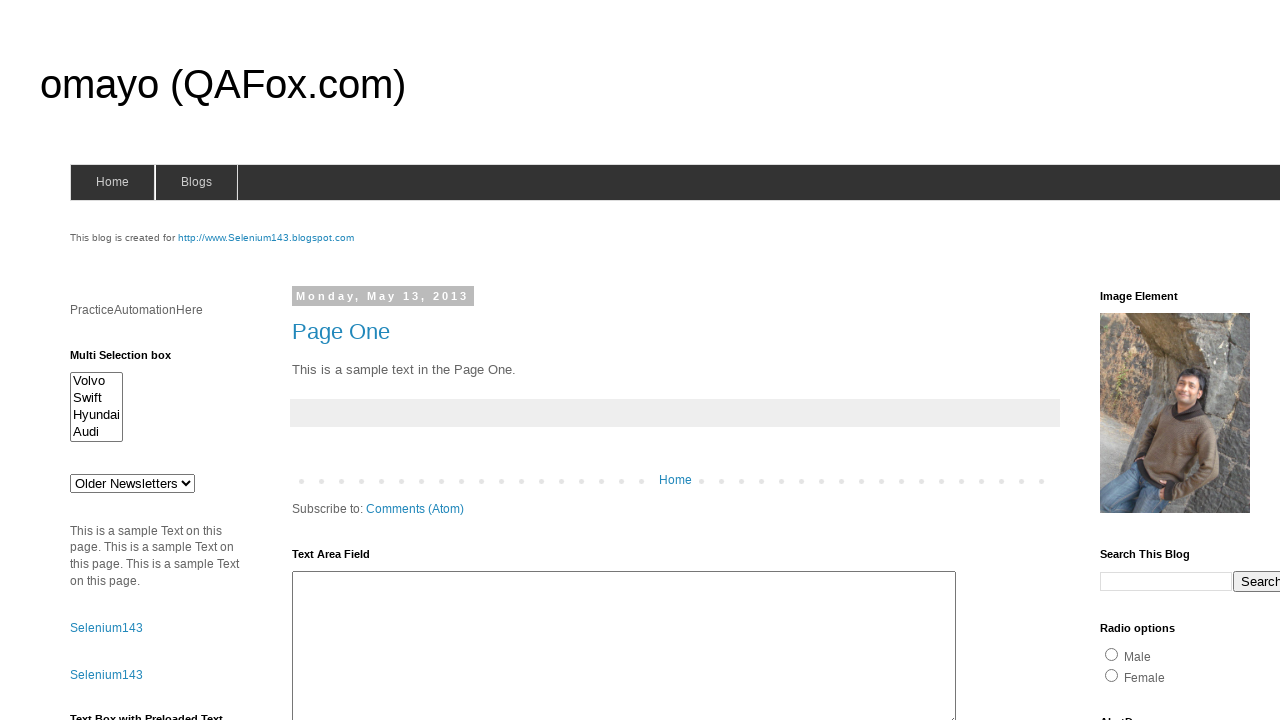

Clicked button to enable checkbox at (109, 528) on xpath=//*[@id='HTML47']/div[1]/button
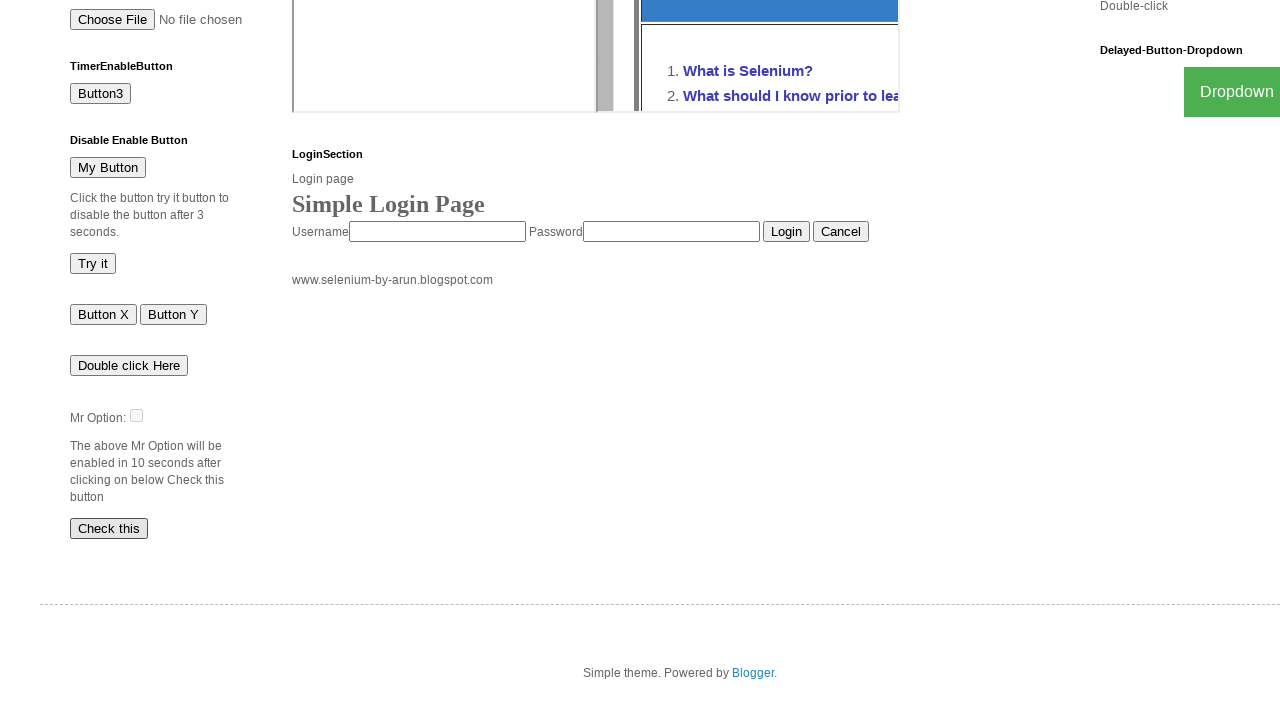

Located checkbox element with ID 'dte'
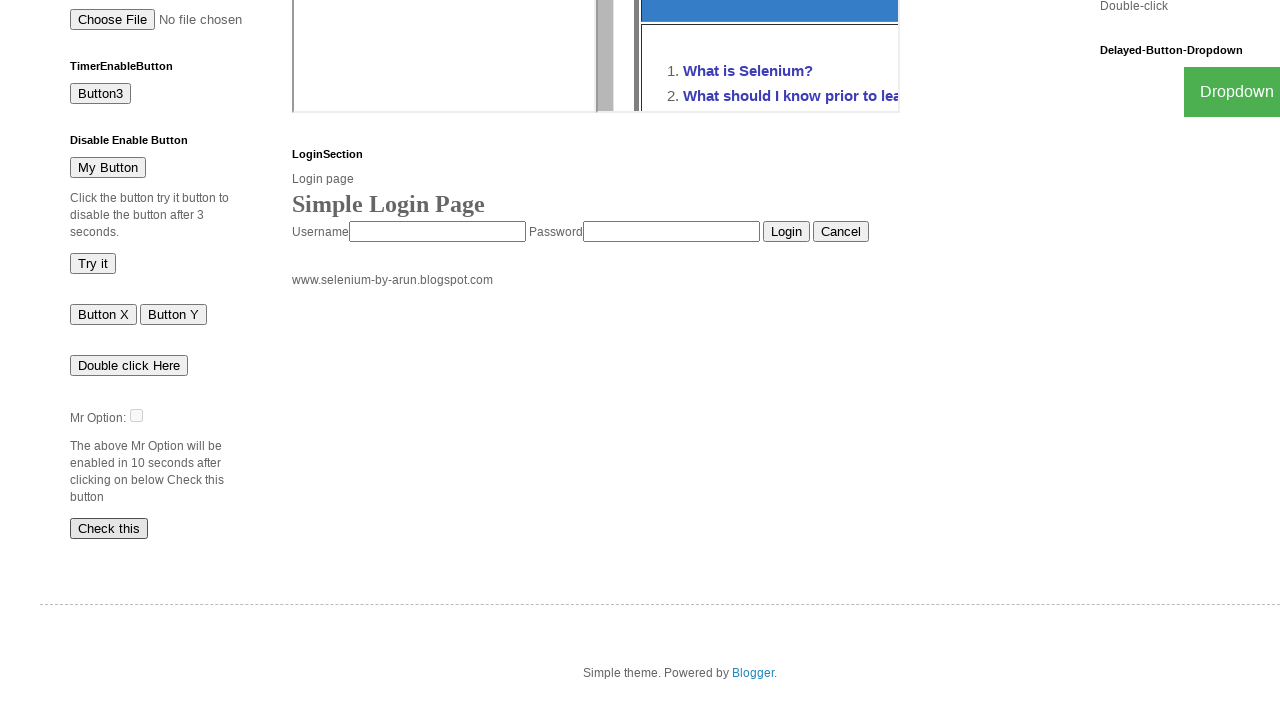

Waited for checkbox to become visible
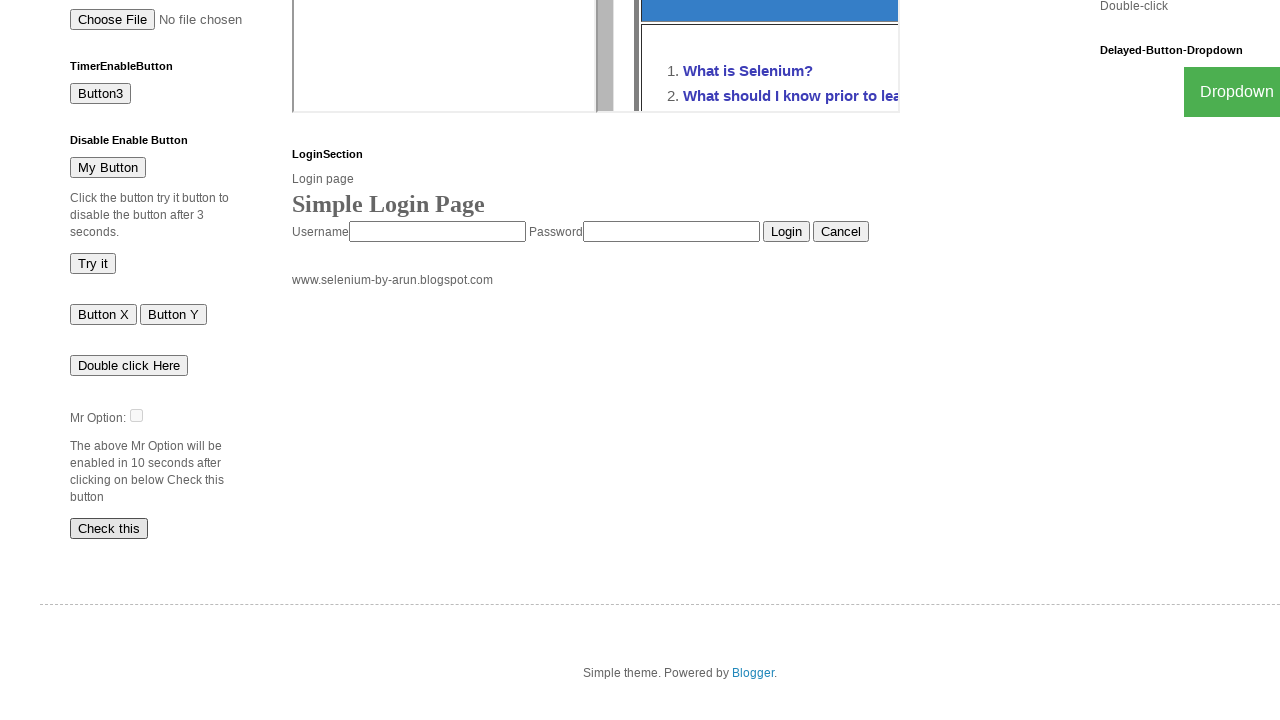

Clicked the checkbox after it became clickable at (136, 415) on #dte
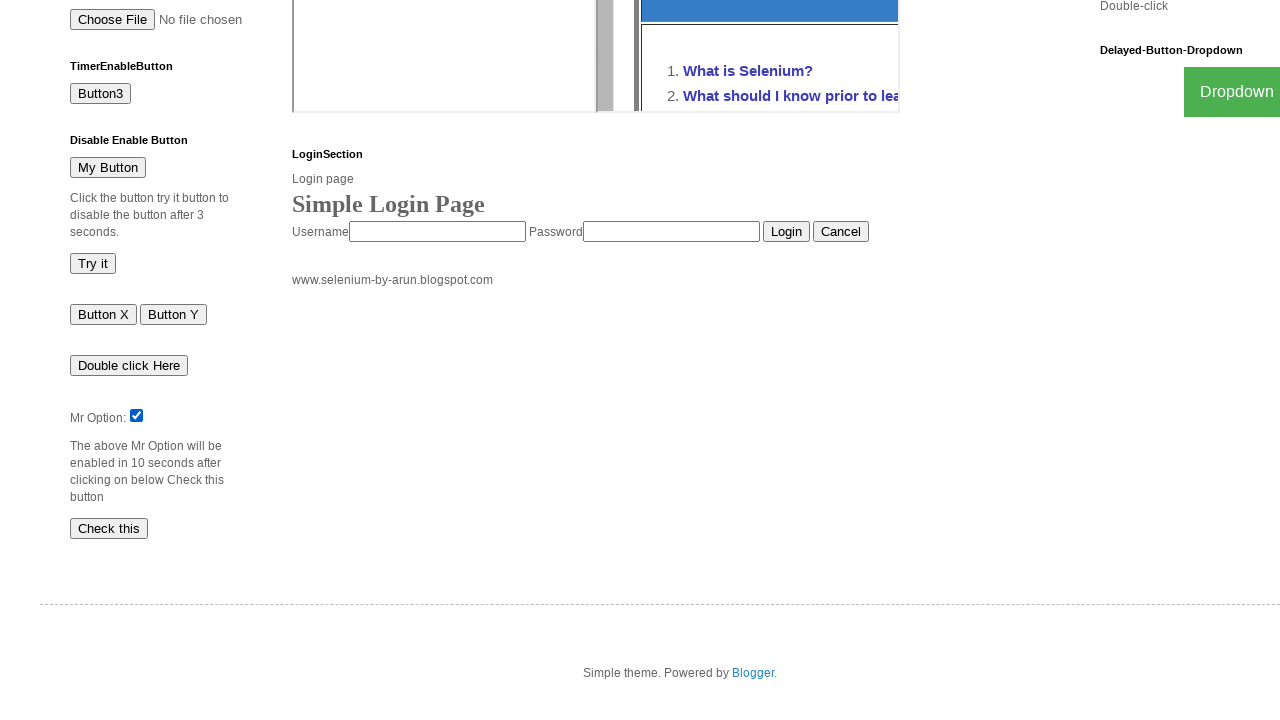

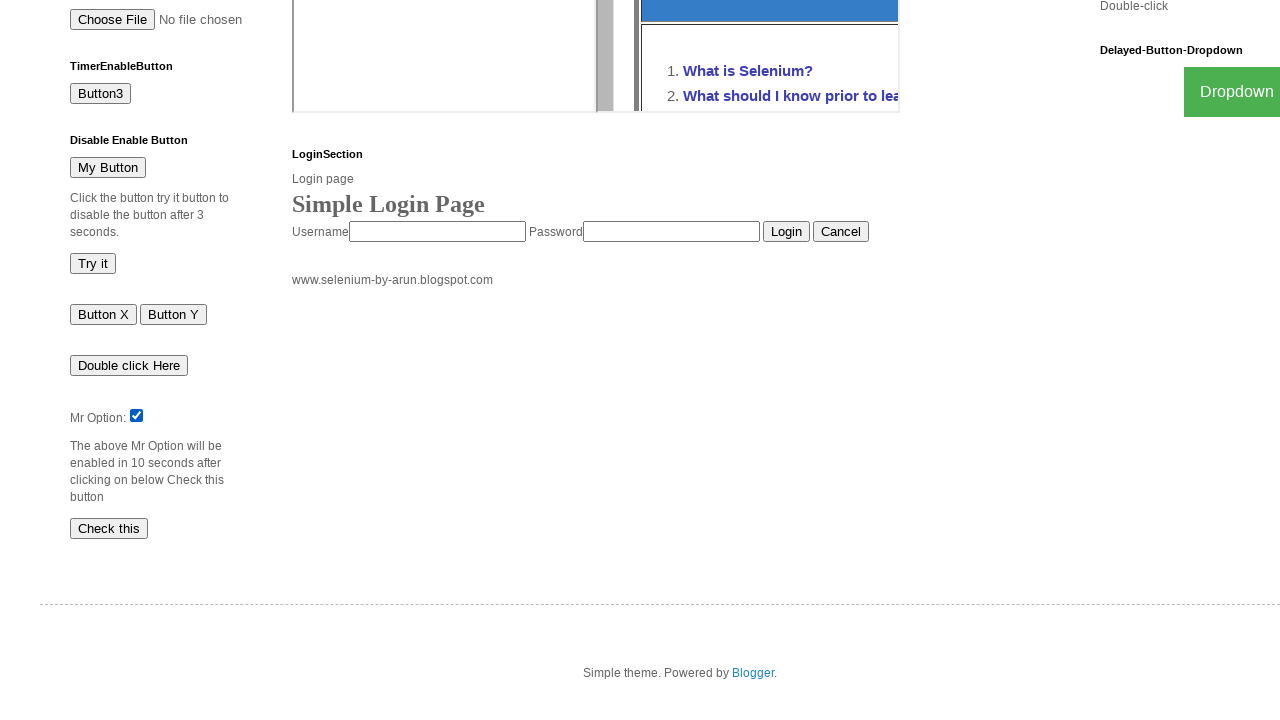